Tests that the prompt dialog accepts user input and displays the entered text

Starting URL: https://demoqa.com/elements

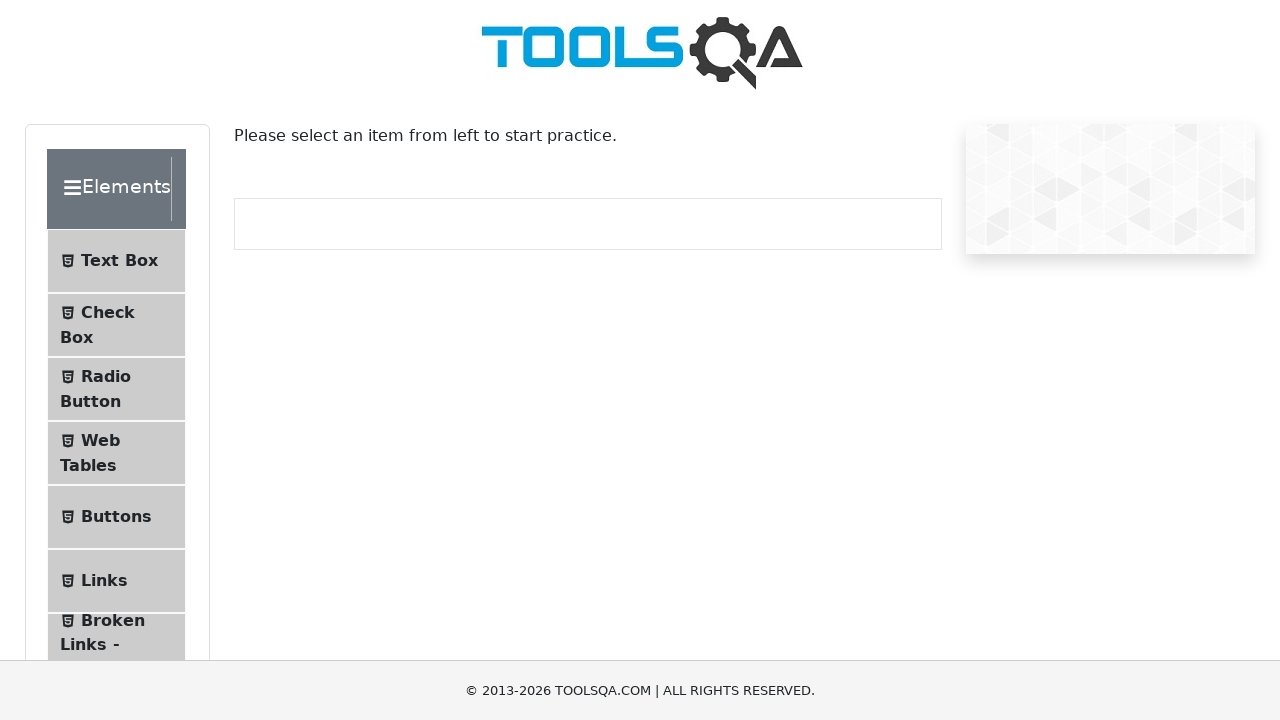

Clicked on 'Alerts, Frame & Windows' section at (107, 360) on internal:text="Alerts, Frame & Windows"i
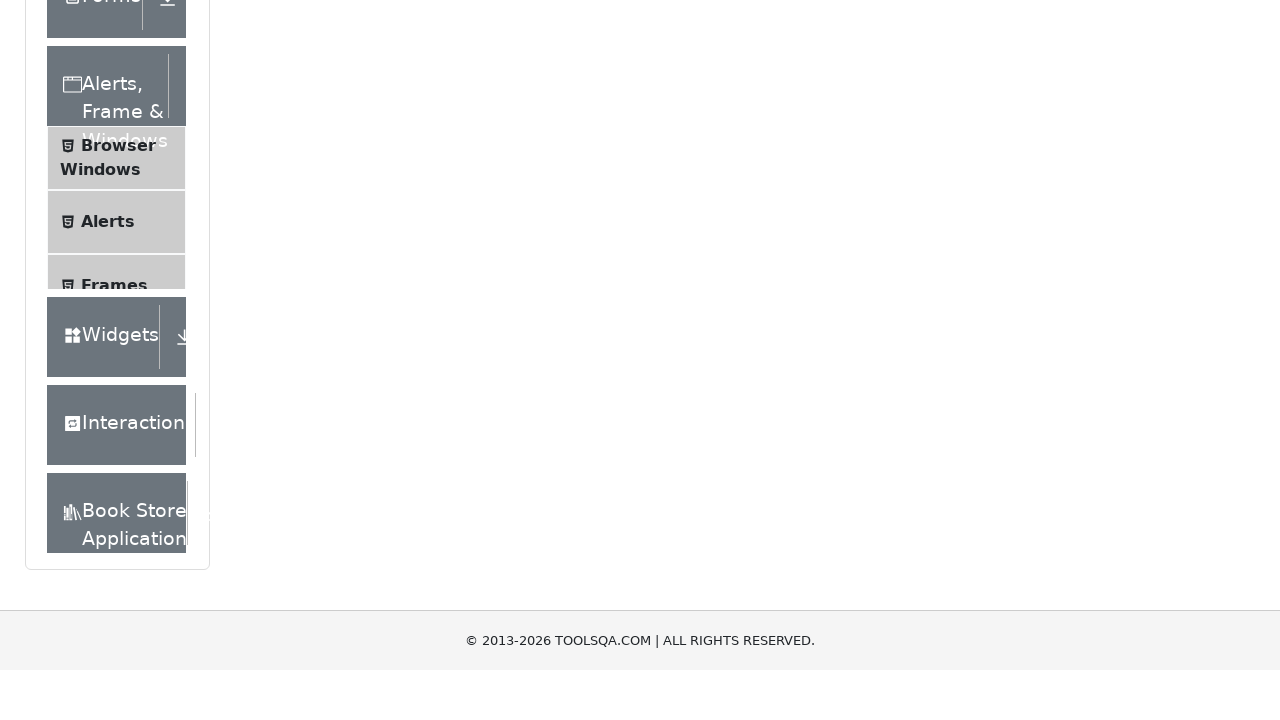

Clicked on 'Alerts' submenu at (116, 272) on li >> internal:has-text="Alerts"i
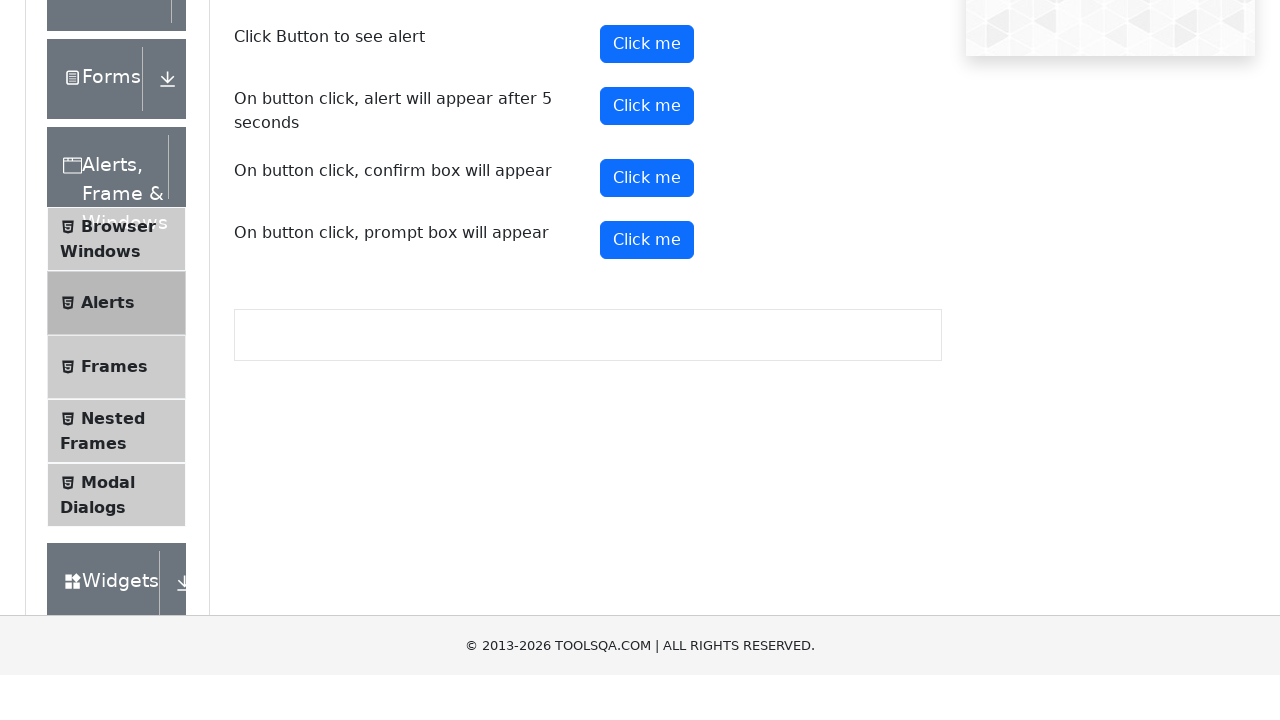

Set up dialog handler to accept prompt with 'Test Data'
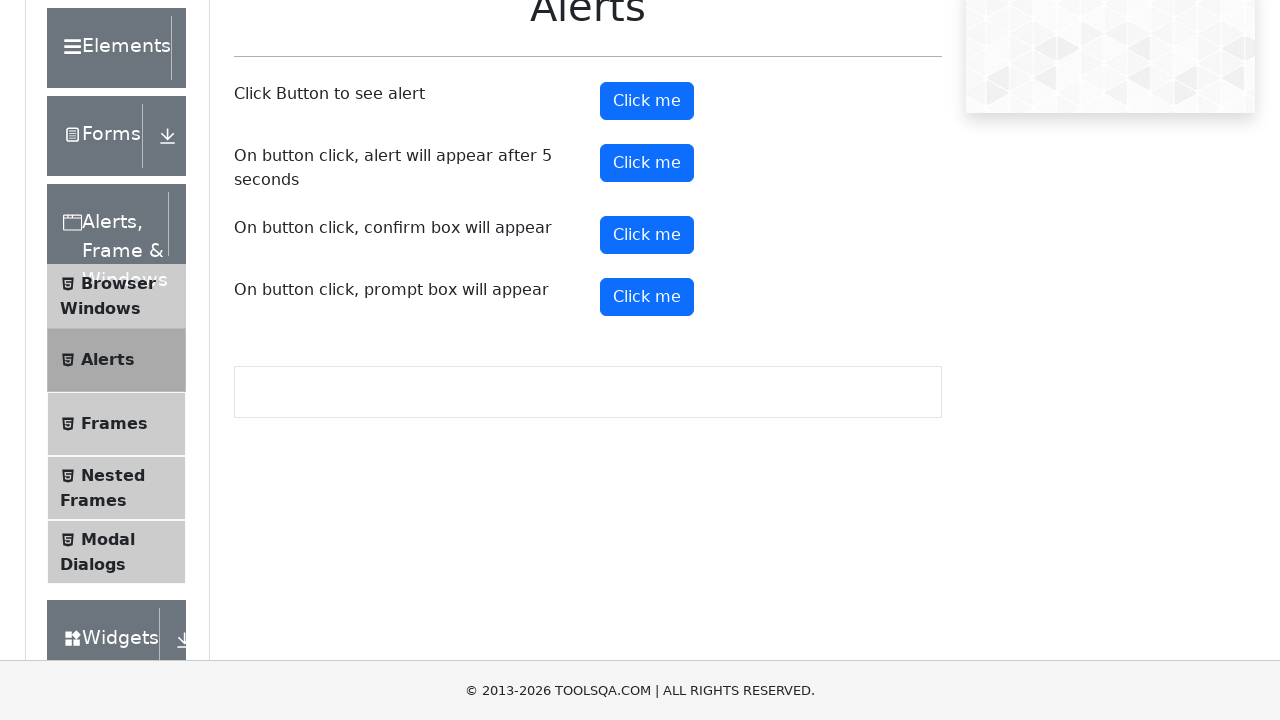

Clicked prompt button to open dialog at (647, 297) on #promtButton
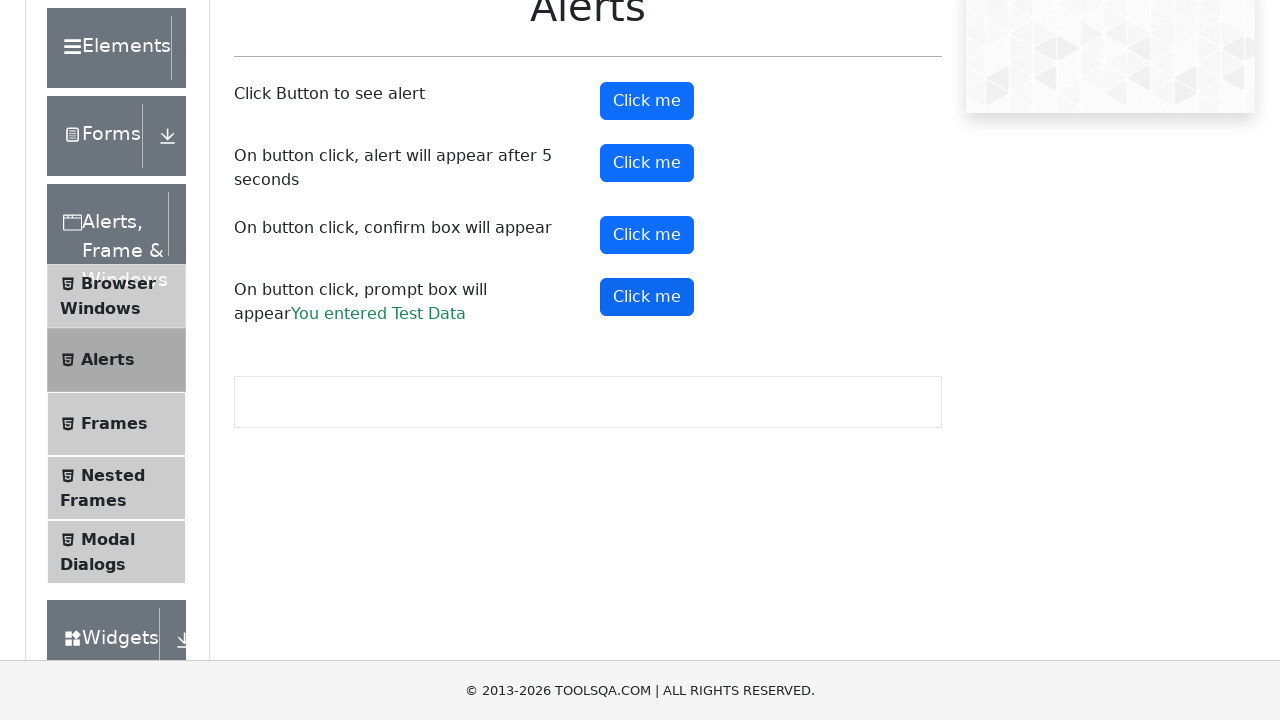

Waited 500ms for dialog processing
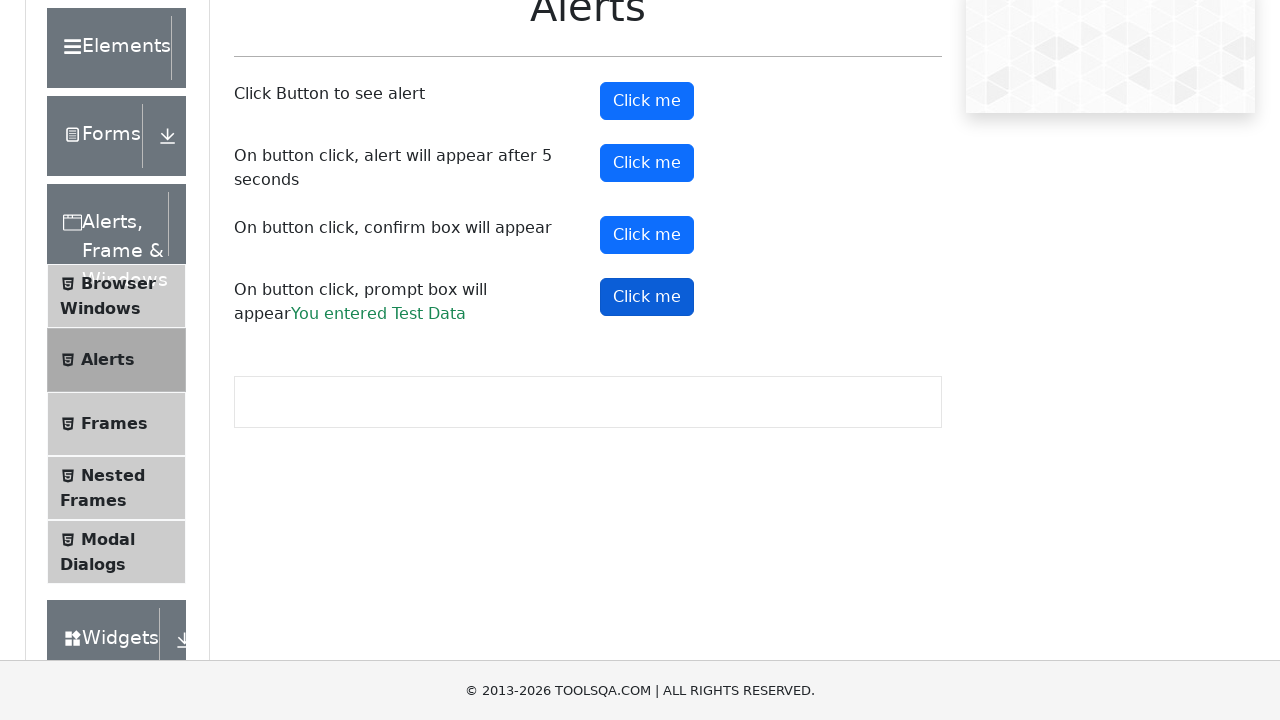

Verified that 'You entered Test Data' is displayed
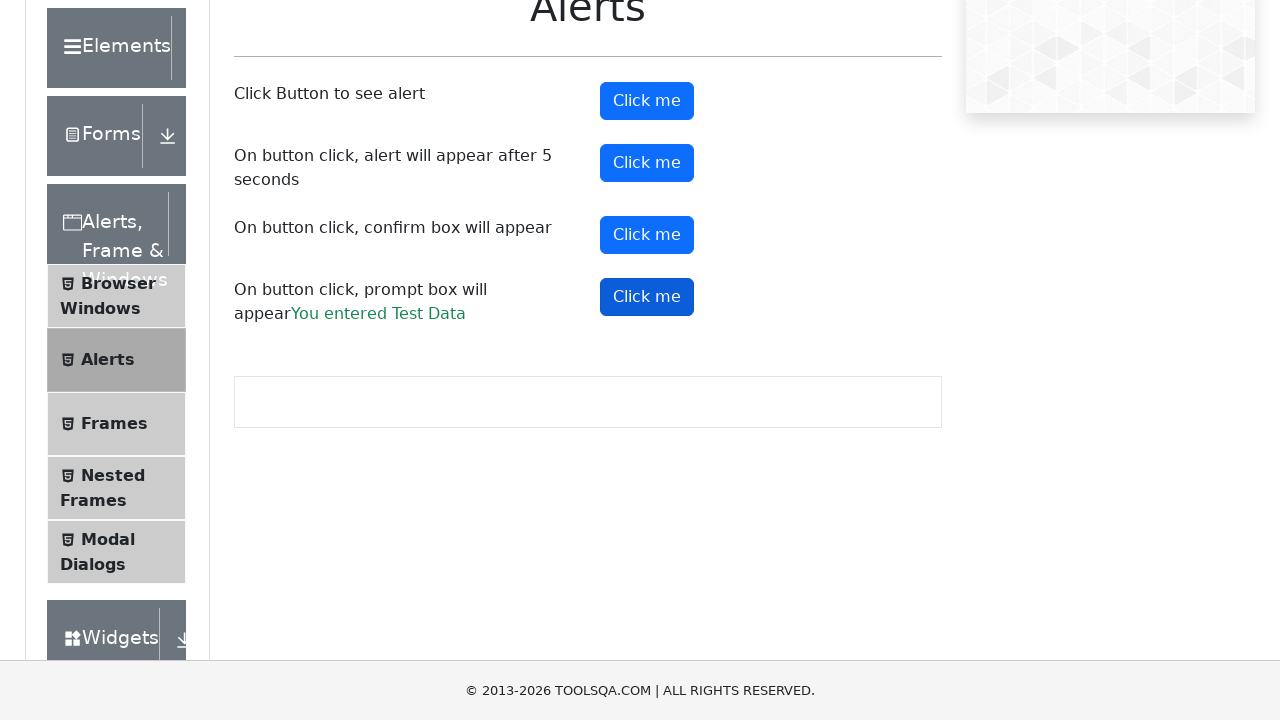

Set up dialog handler to accept prompt with 'New Test Data'
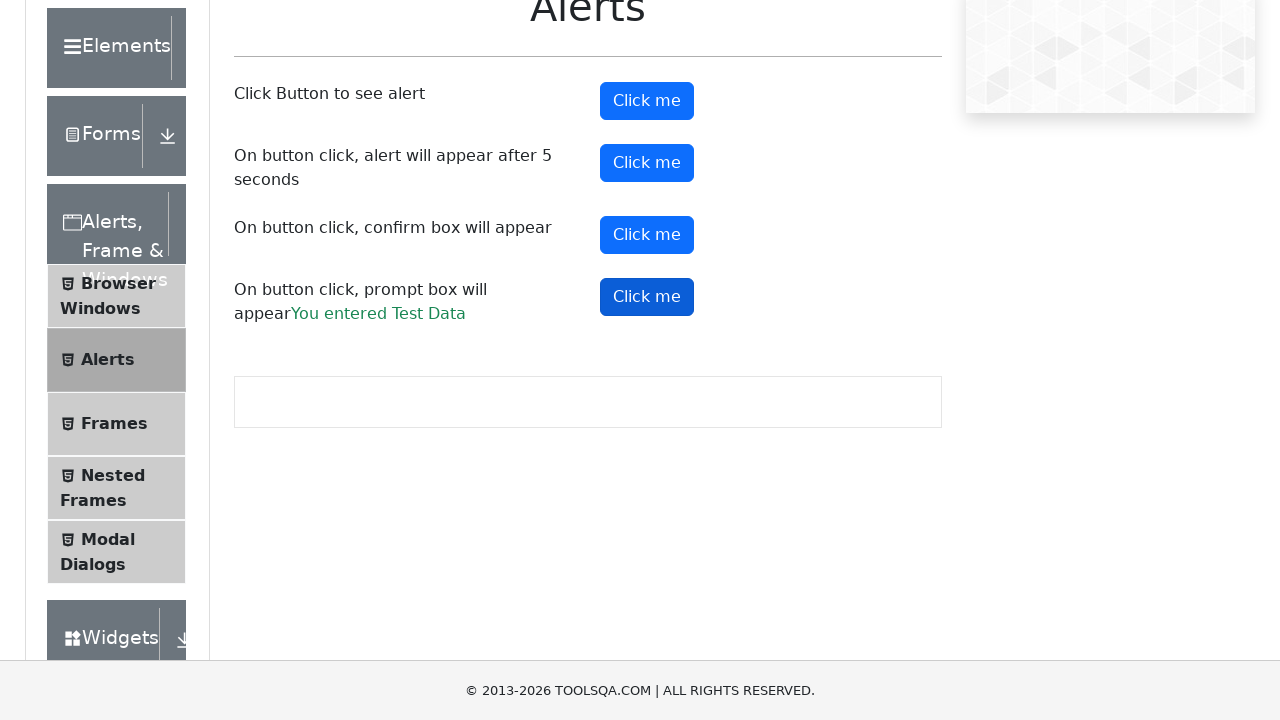

Clicked prompt button to open dialog with new data at (647, 297) on #promtButton
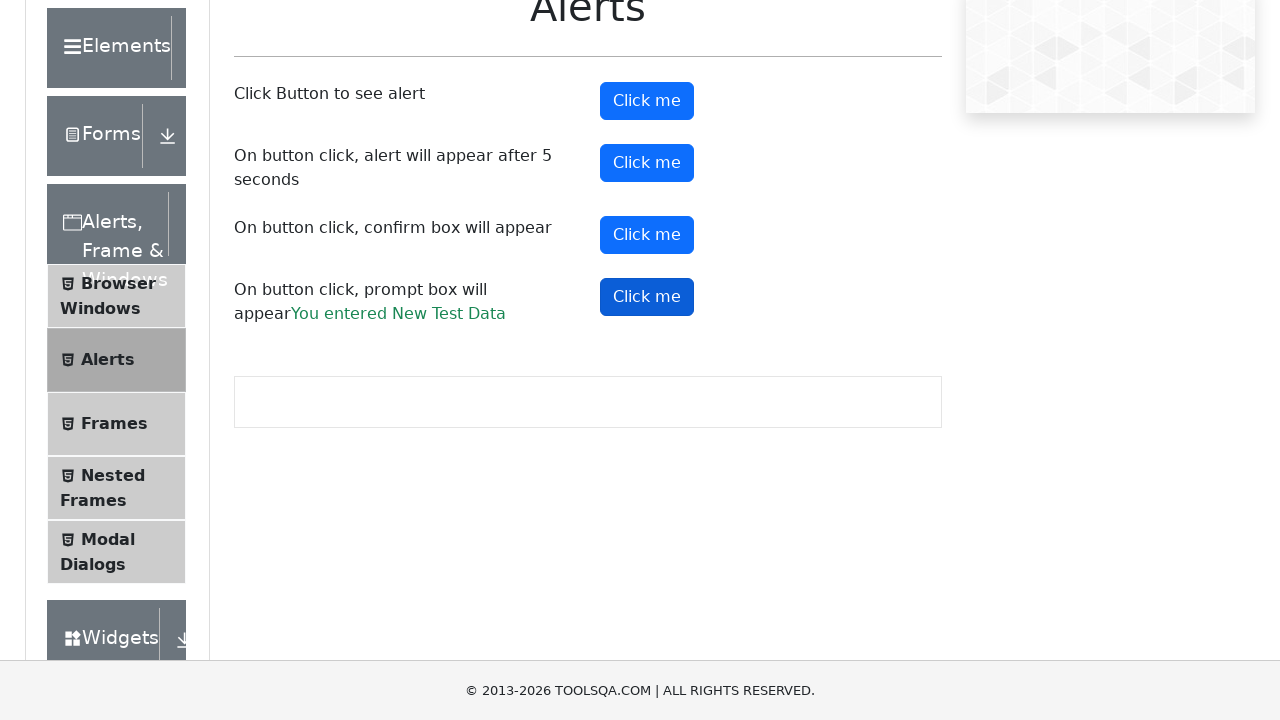

Waited 500ms for dialog processing
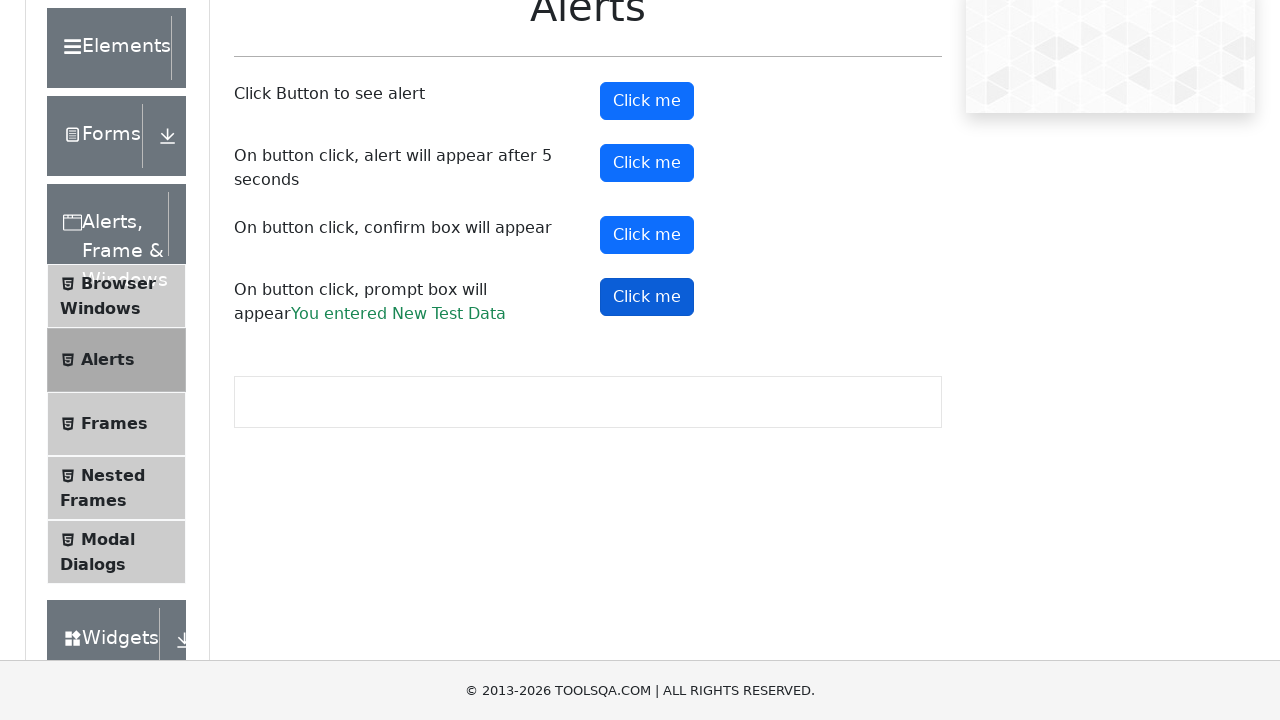

Set up dialog handler to accept prompt with empty value
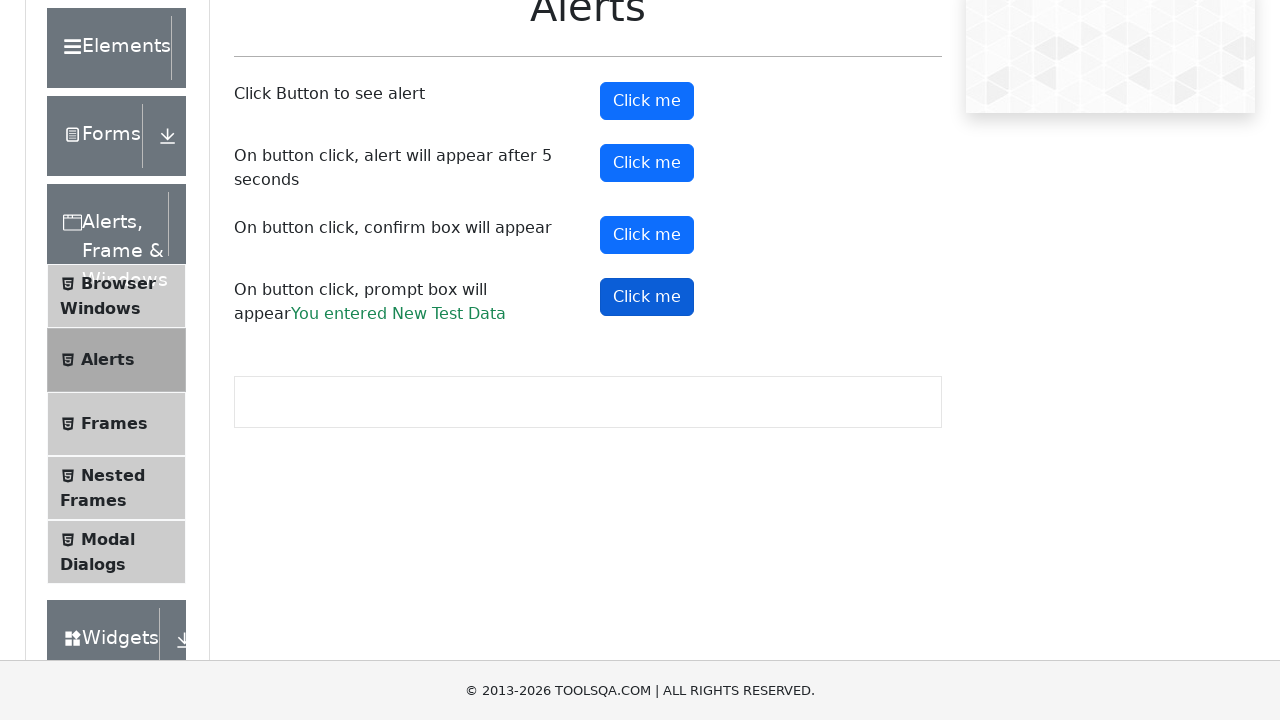

Clicked prompt button to open dialog with empty input at (647, 297) on #promtButton
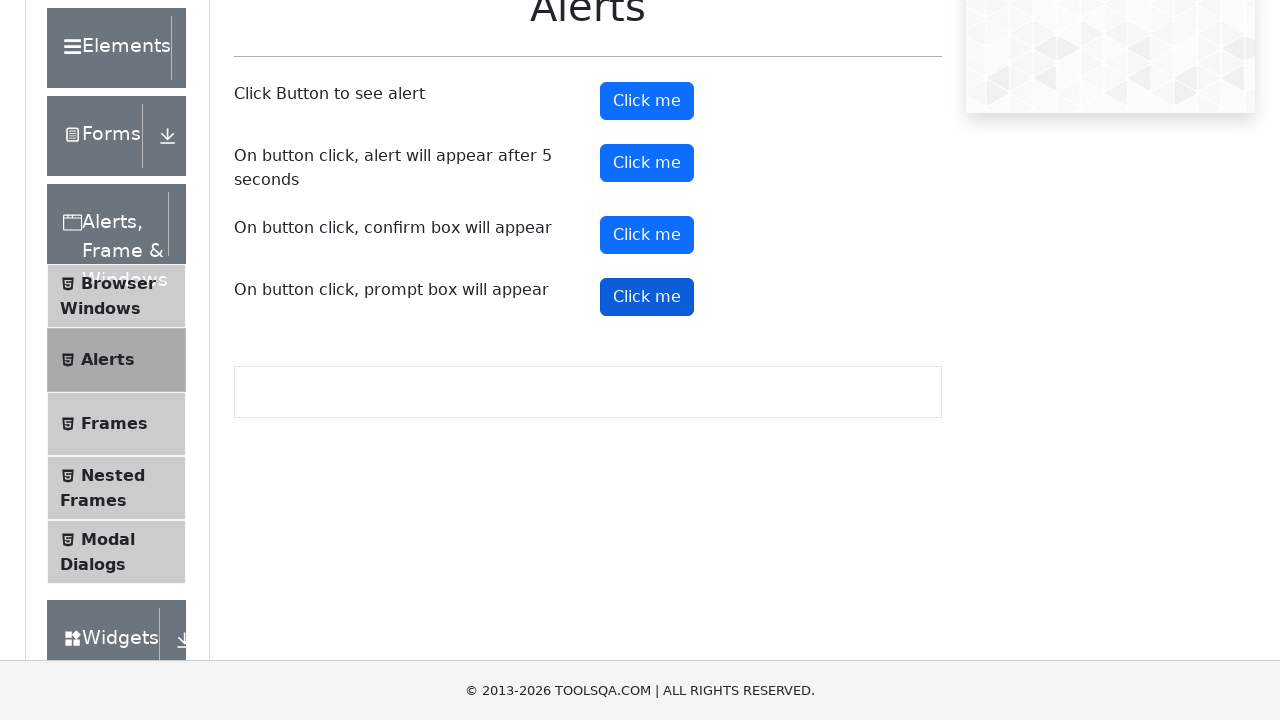

Waited 500ms for dialog processing
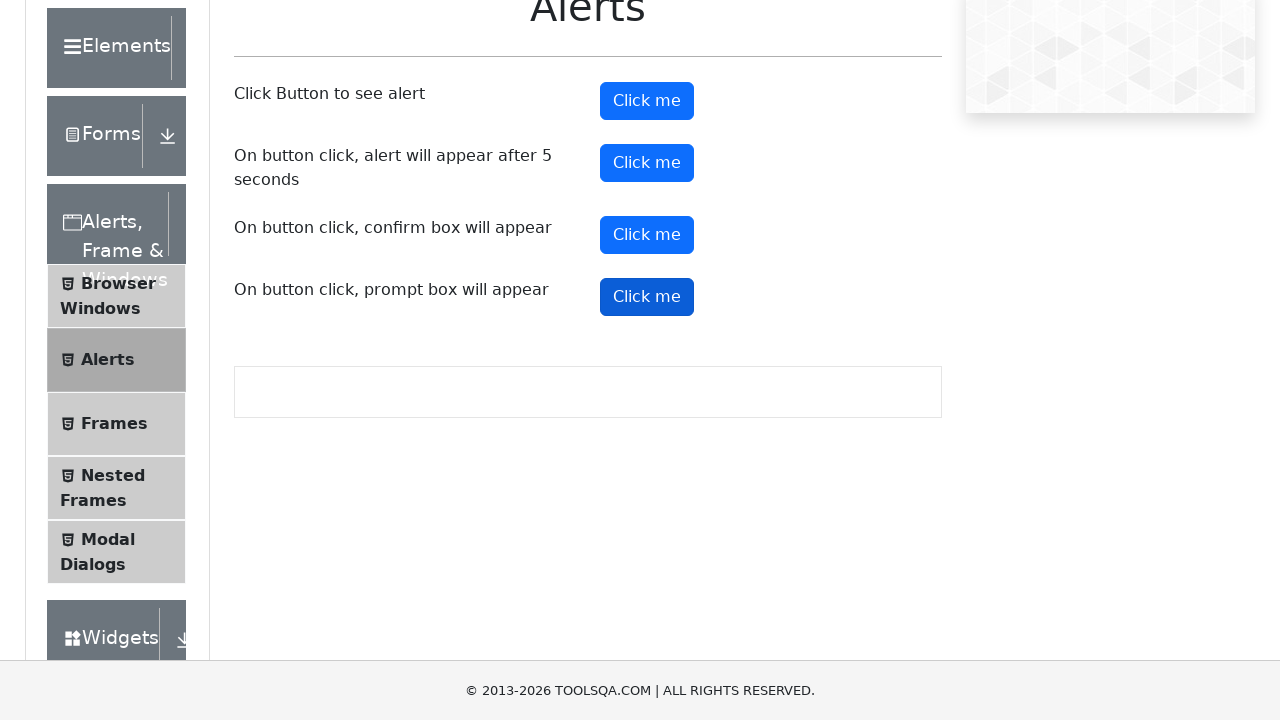

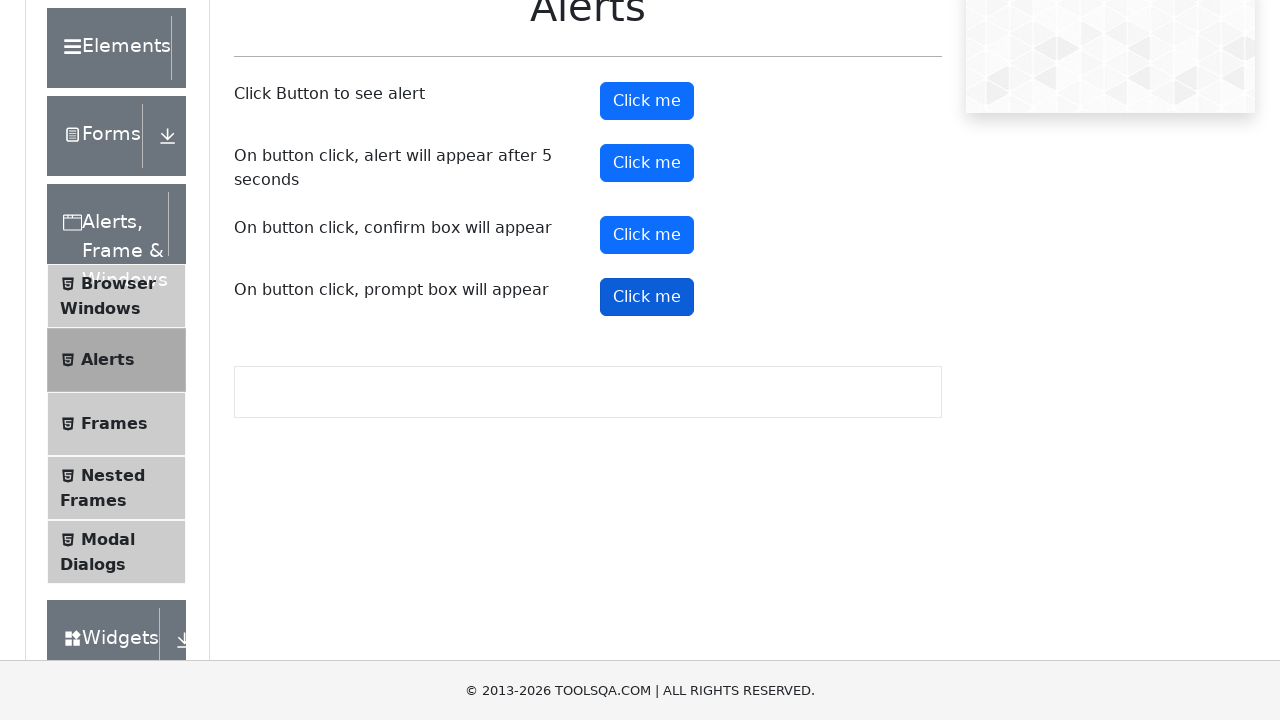